Navigates to the Selenium downloads page and scrolls down to the Ruby section element using JavaScript scroll functionality.

Starting URL: https://www.selenium.dev/downloads/

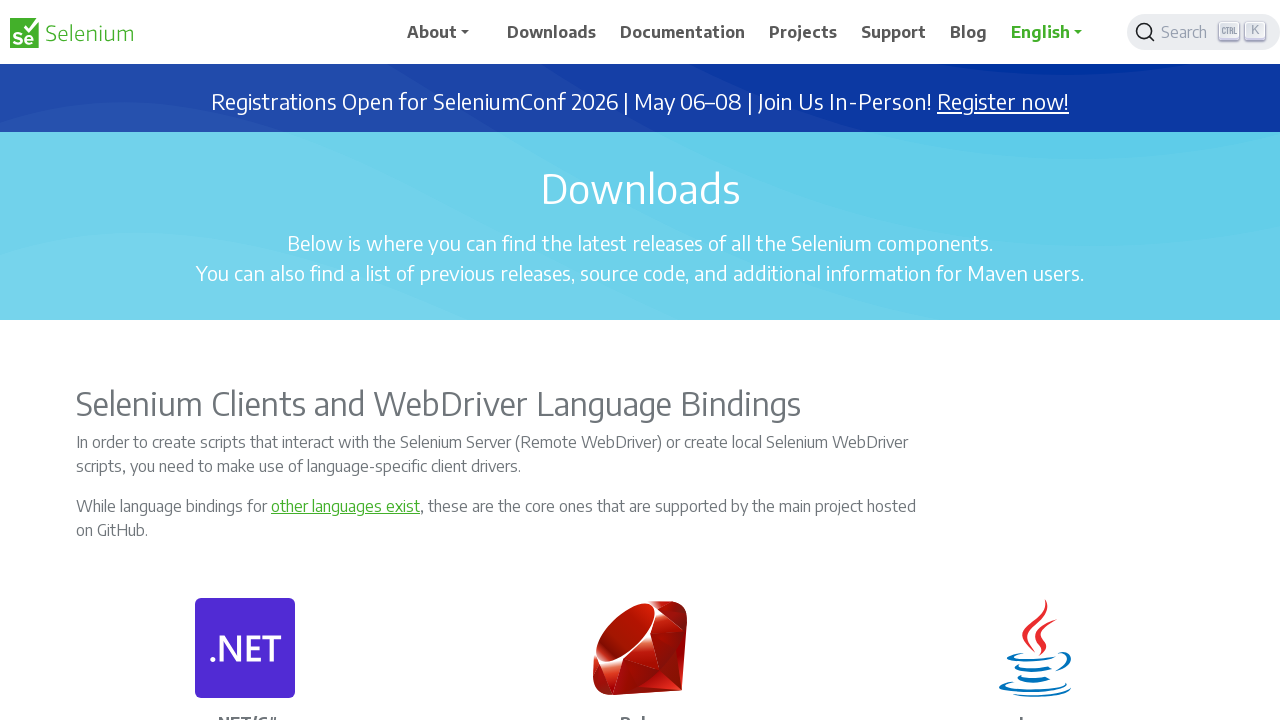

Located the Ruby element on the downloads page
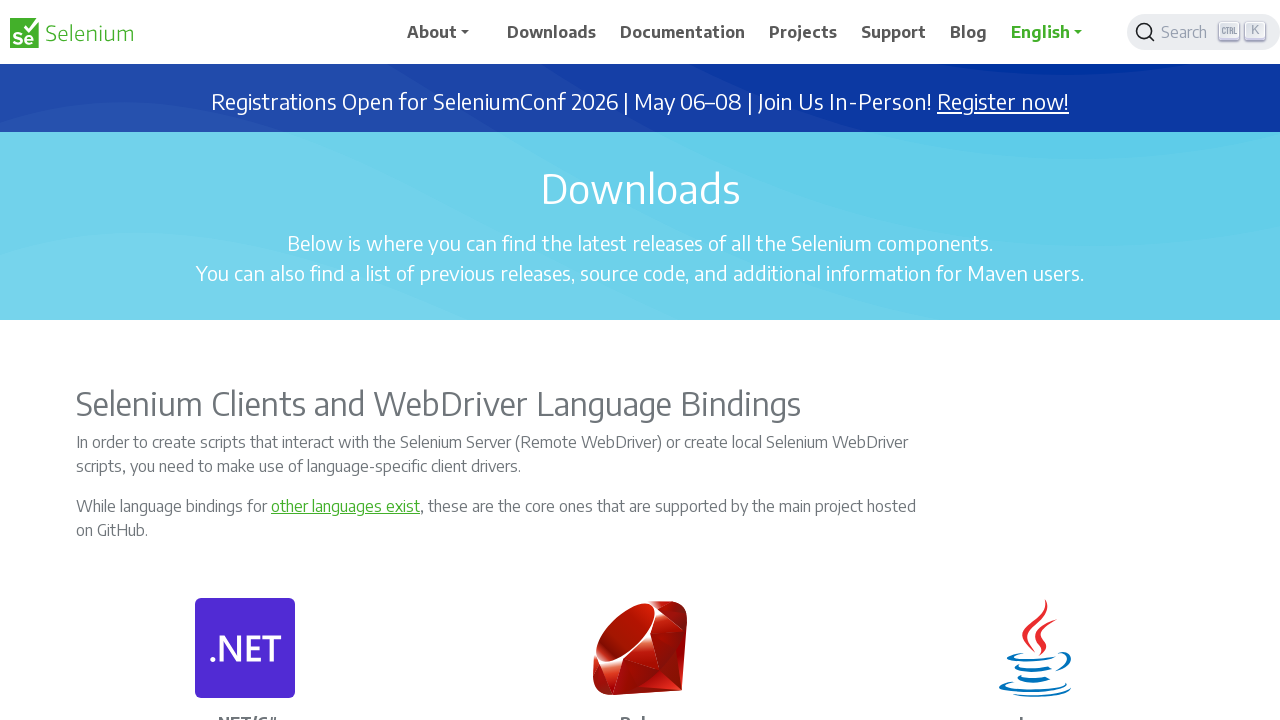

Ruby element is present and ready
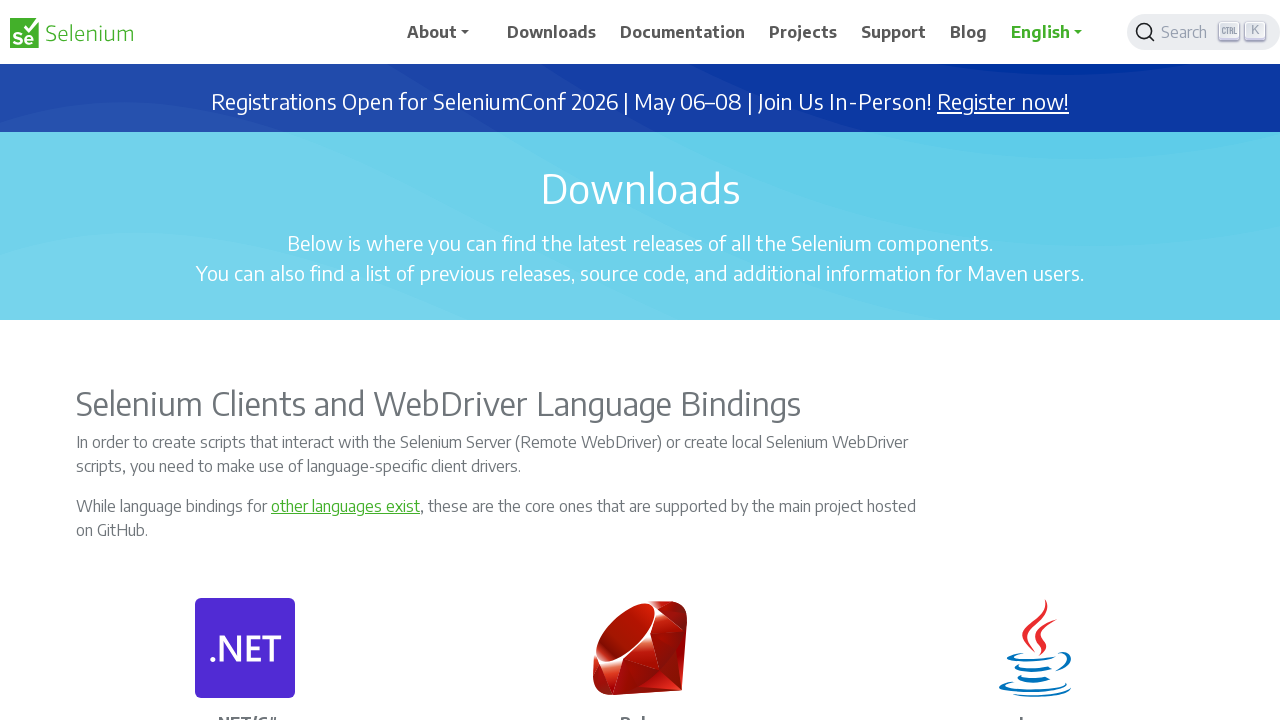

Scrolled down to Ruby section element using JavaScript scroll functionality
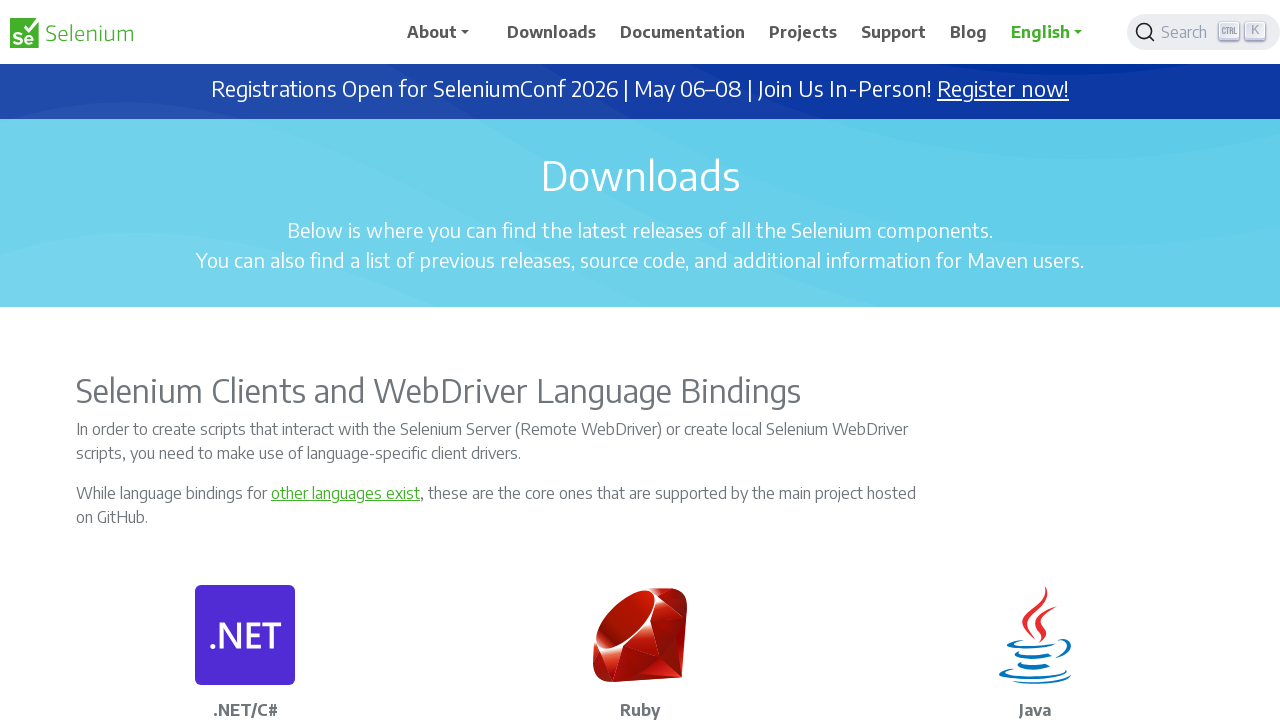

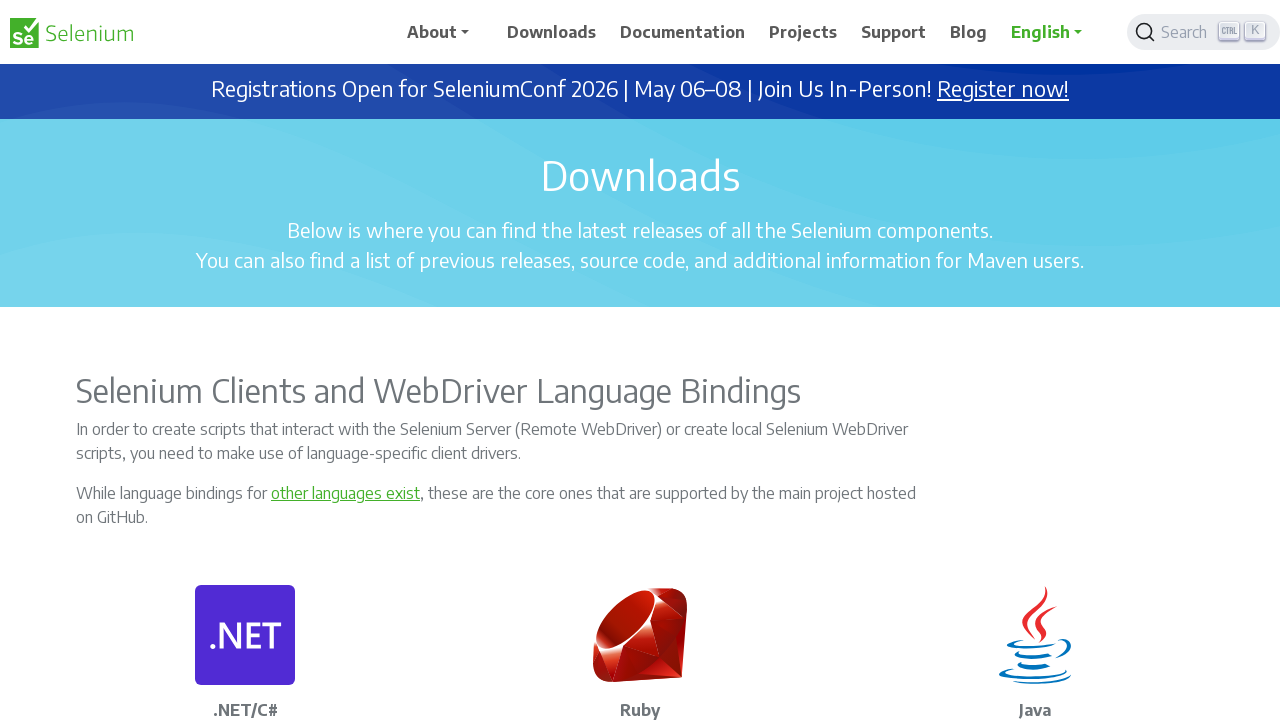